Tests browser tab handling by clicking a button that opens a new tab, switching to the new tab, then switching back to the original tab before closing the browser.

Starting URL: http://demo.automationtesting.in/Windows.html#Tabbed

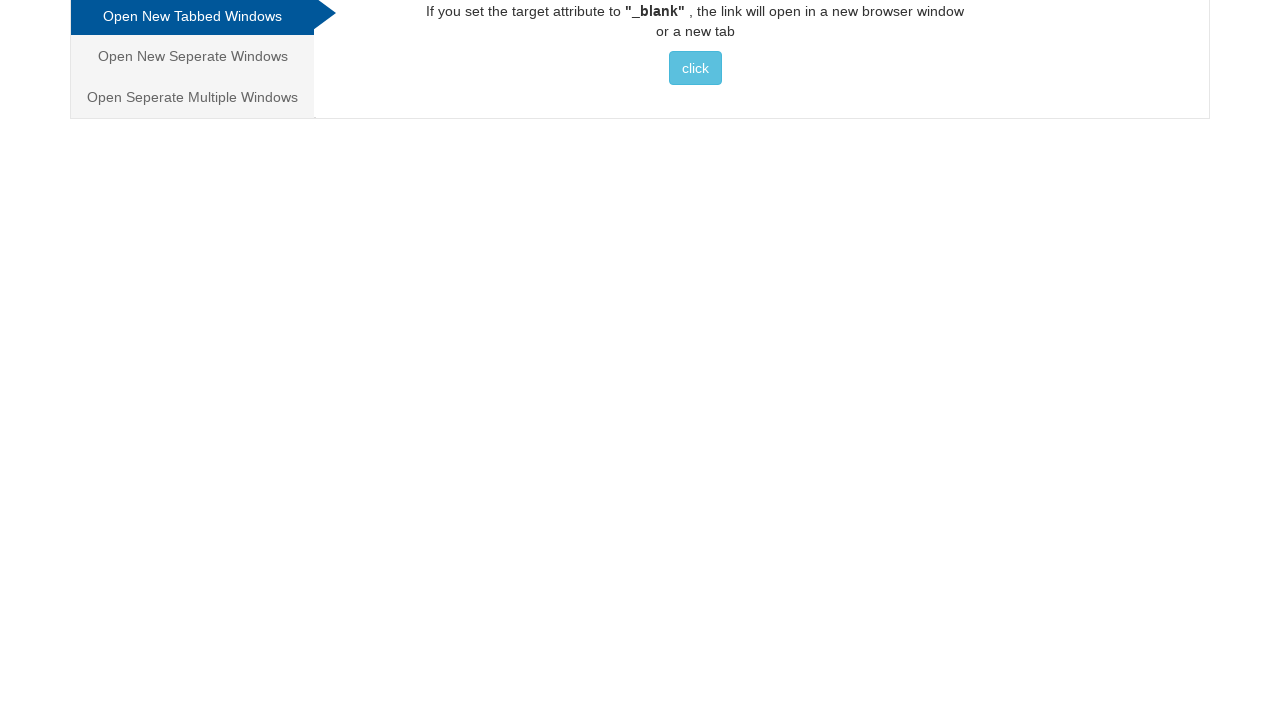

Clicked button to open new tab at (695, 68) on xpath=//a//button[@class='btn btn-info']
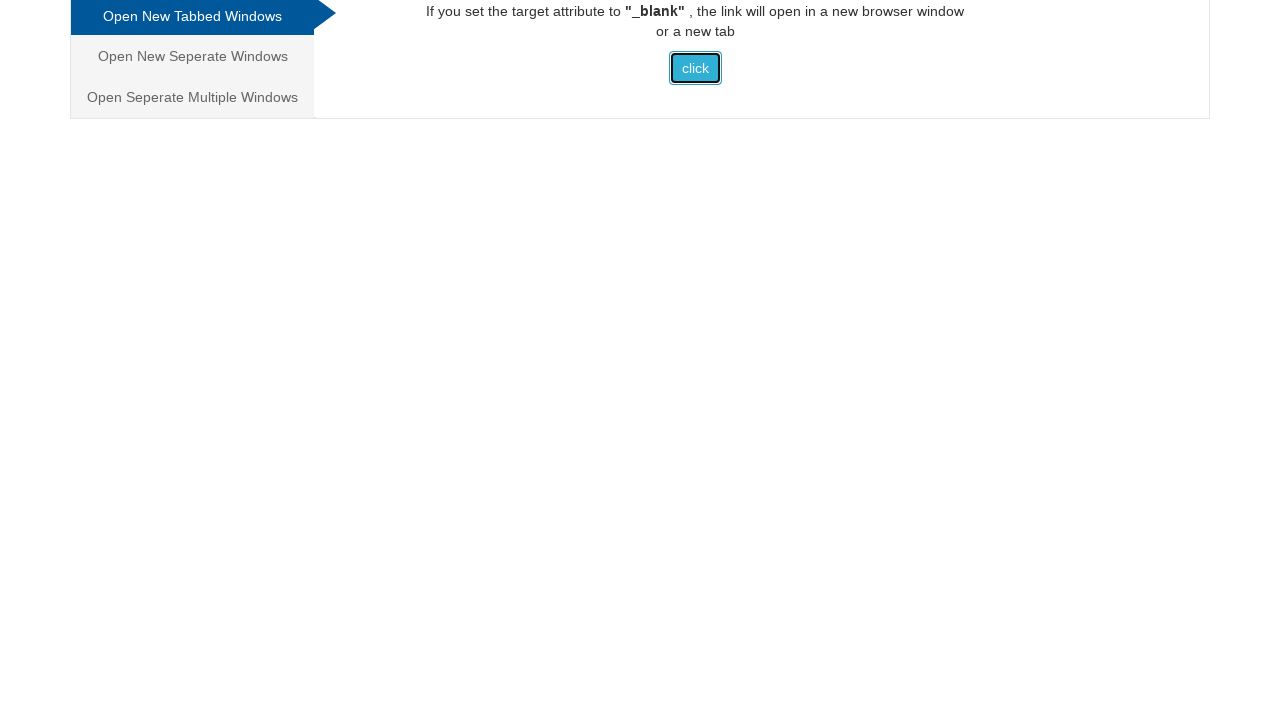

Waited 1000ms for new tab to open
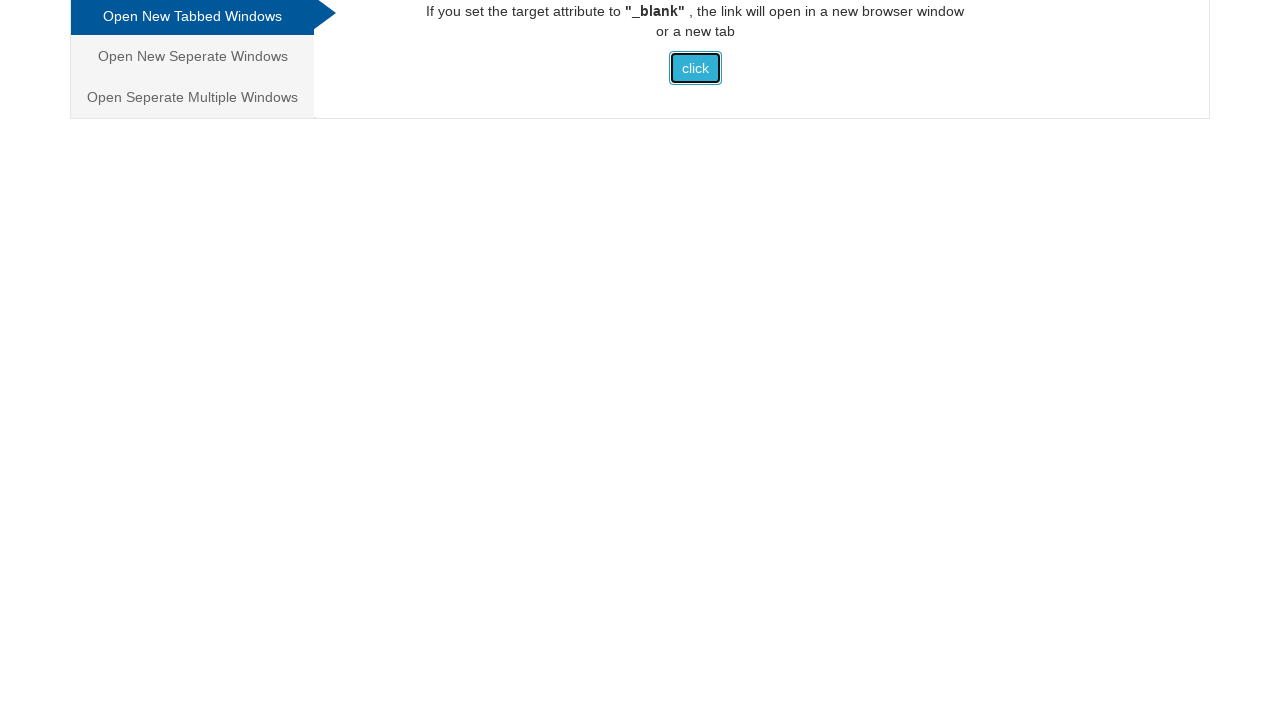

Retrieved all pages from browser context
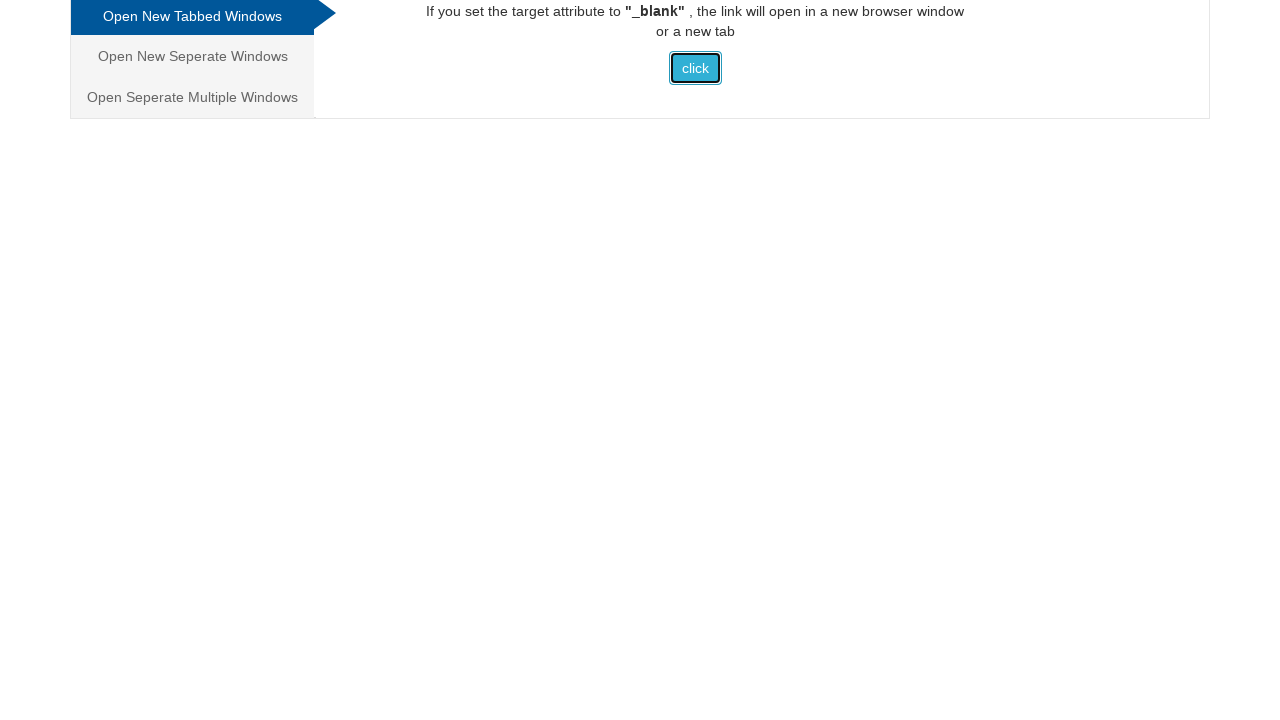

Selected the new tab (second page)
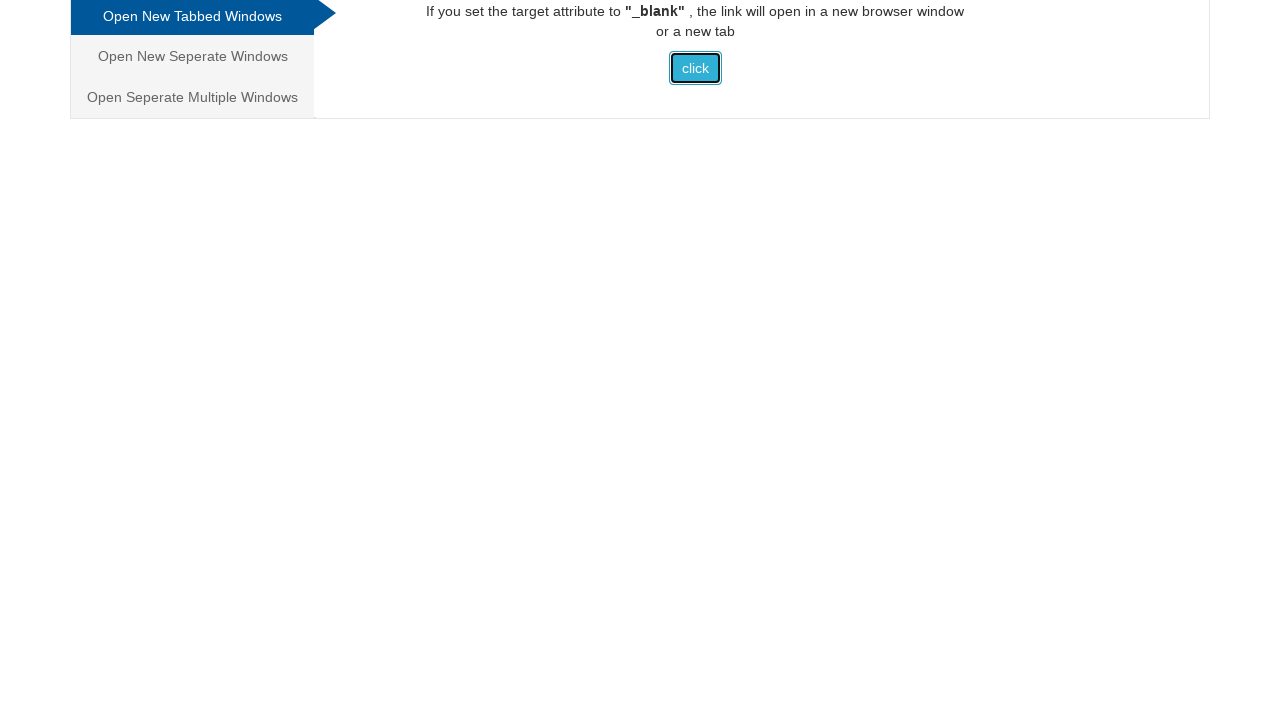

Switched focus to the new tab
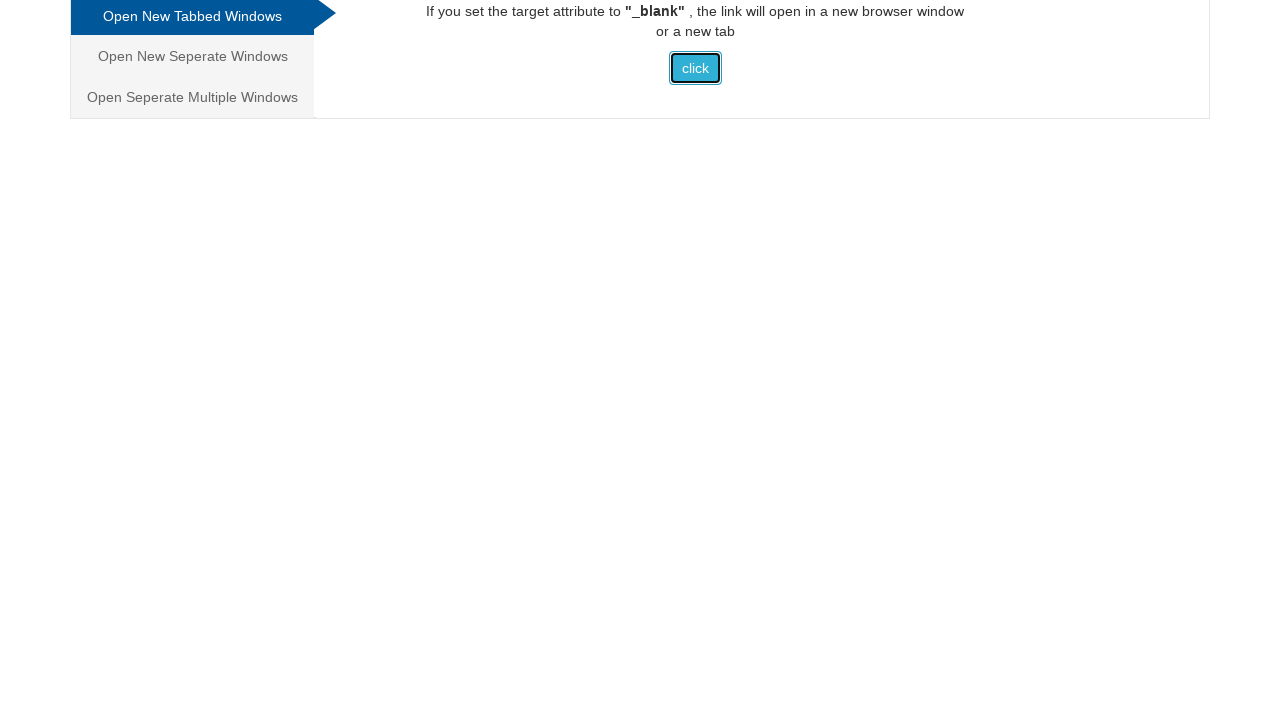

Switched focus back to the original tab
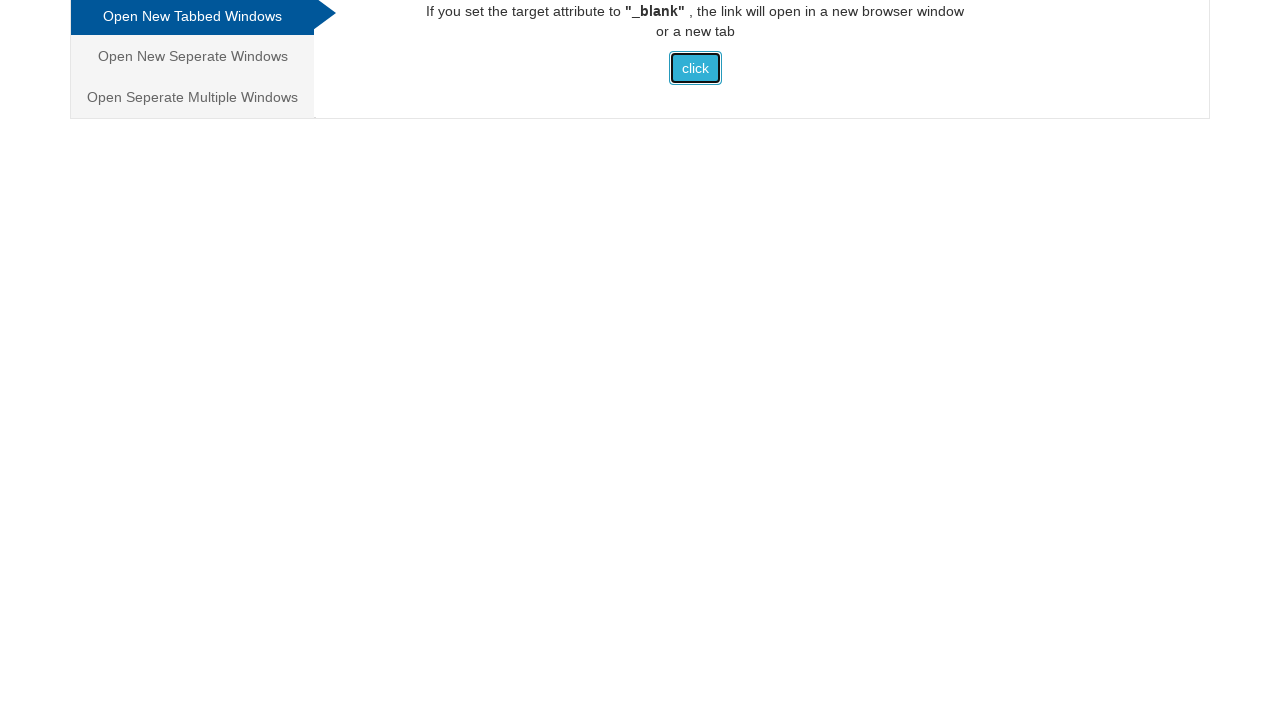

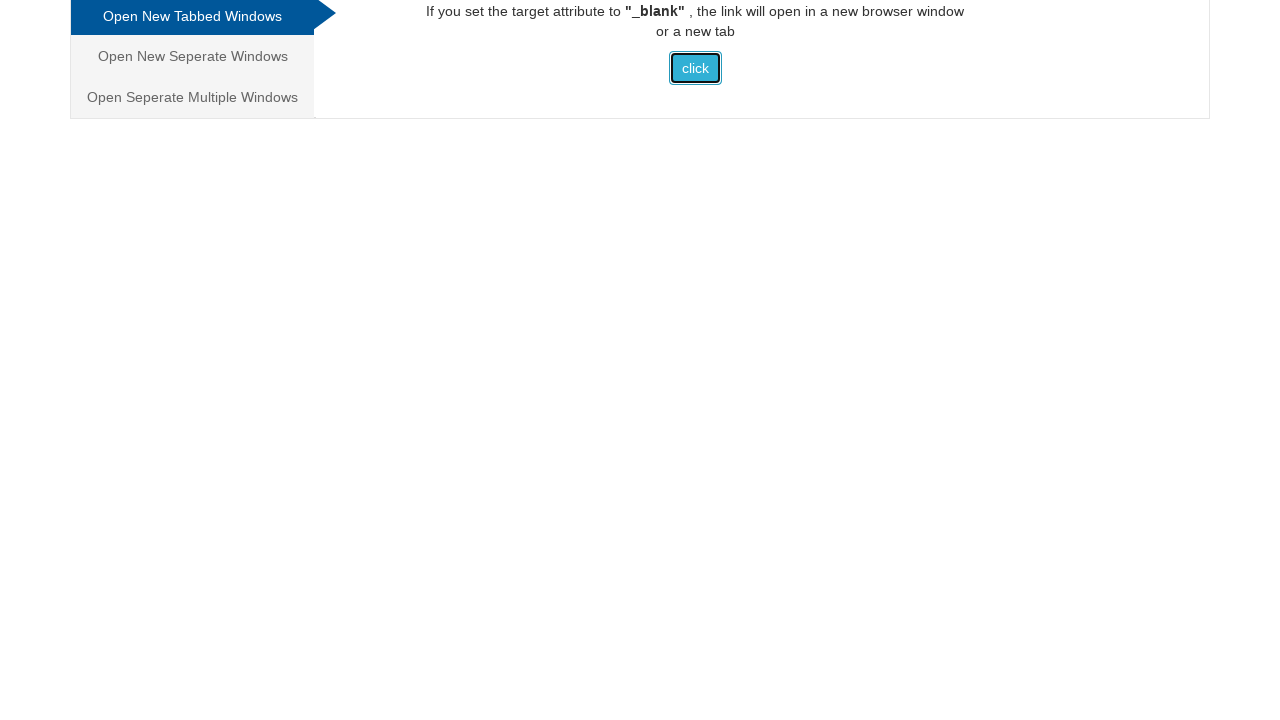